Tests dropdown selection using Playwright's built-in select_option method to select "Option 1" by visible text

Starting URL: http://the-internet.herokuapp.com/dropdown

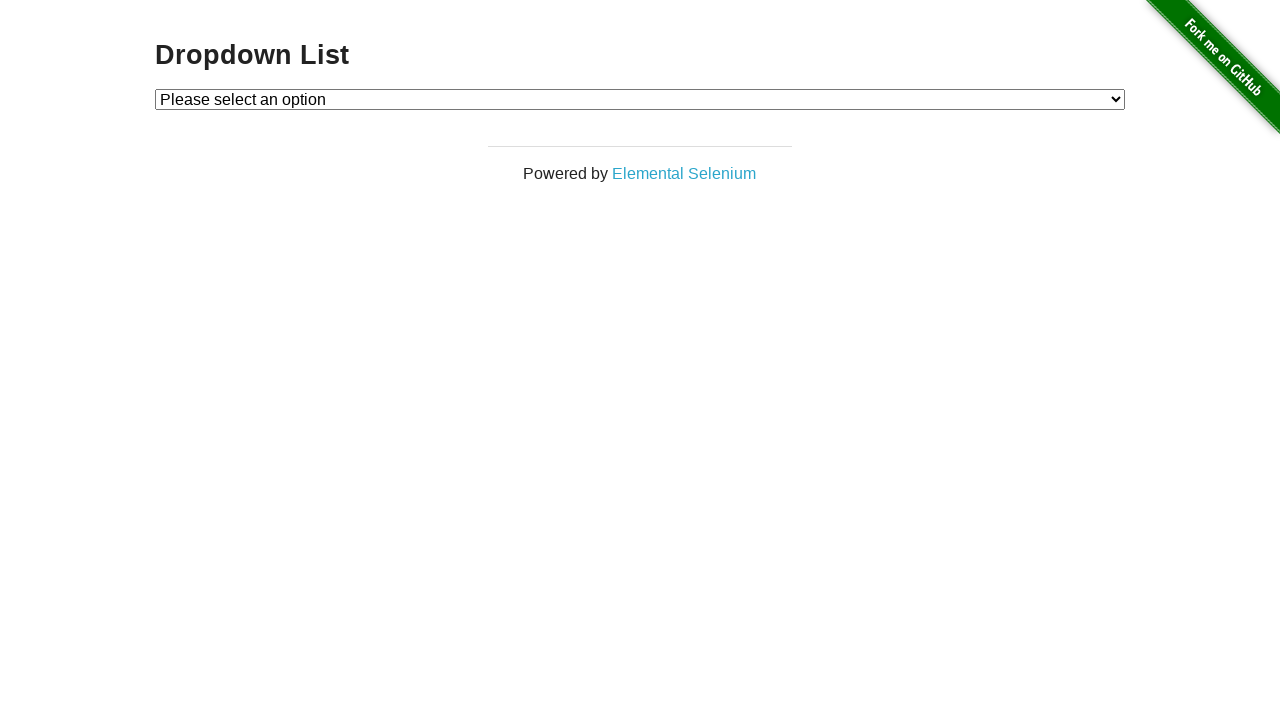

Waited for dropdown element to be present
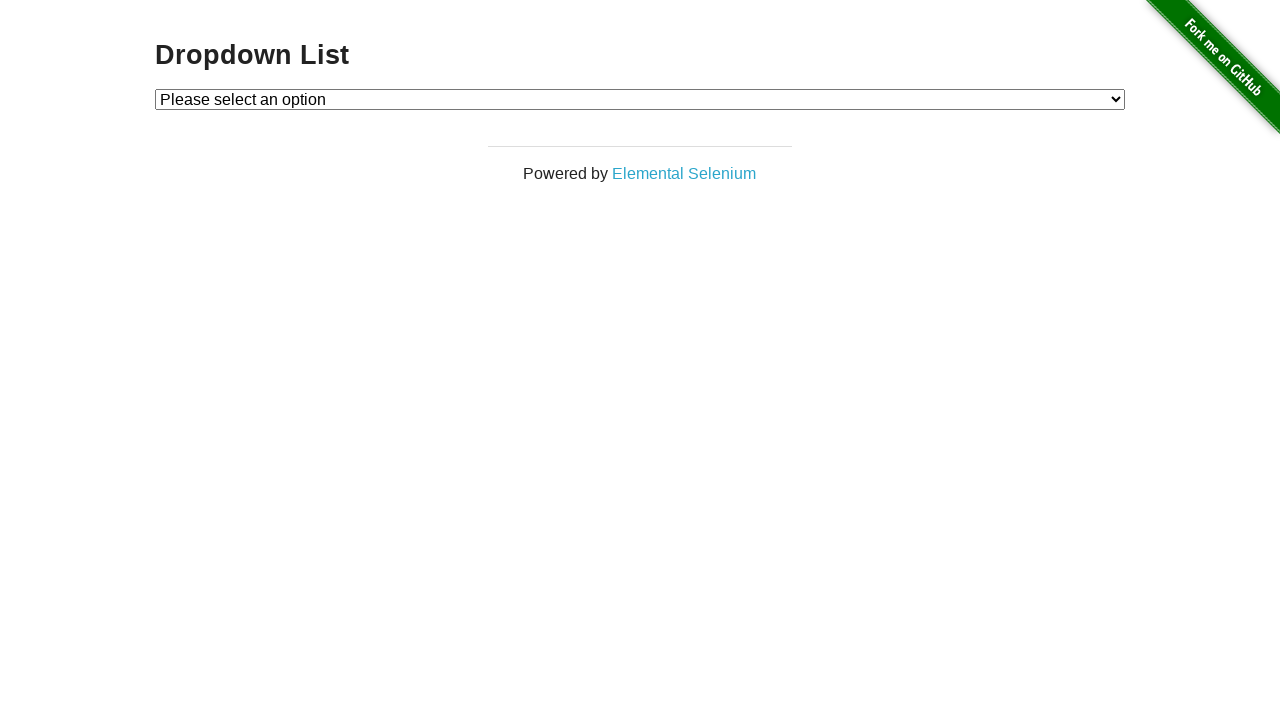

Selected 'Option 1' from dropdown using visible text on #dropdown
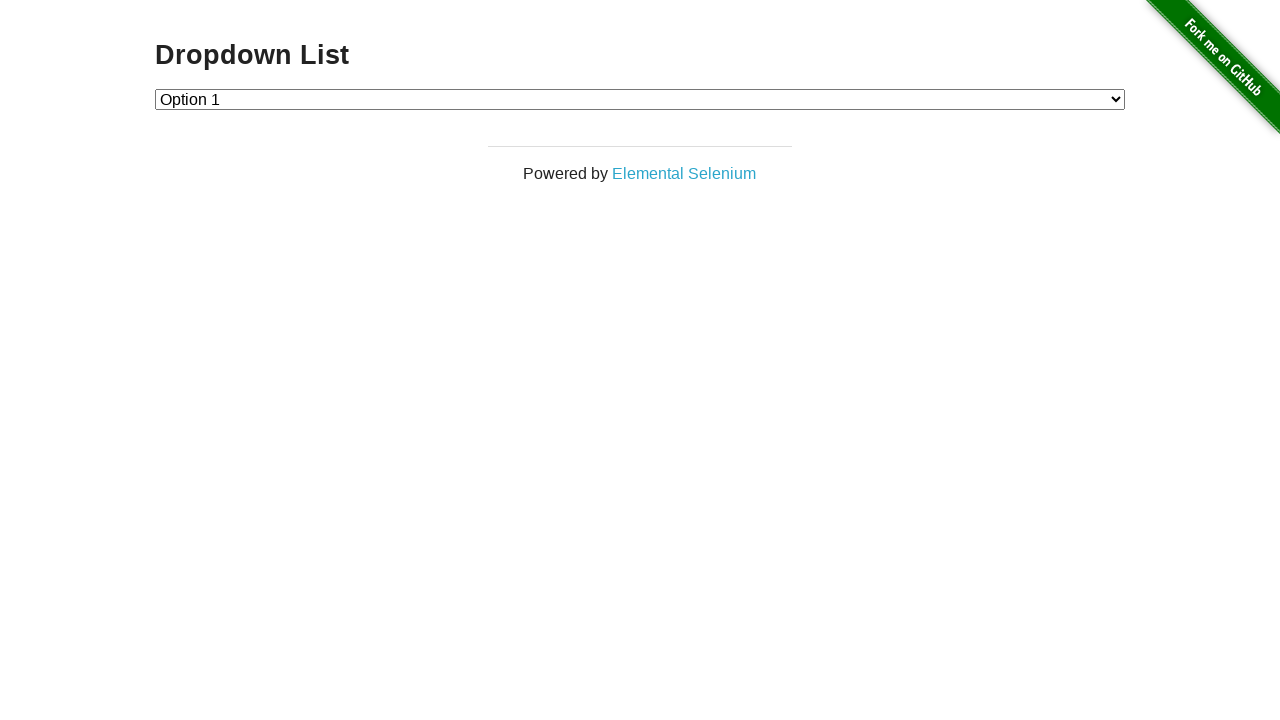

Retrieved selected option text from dropdown
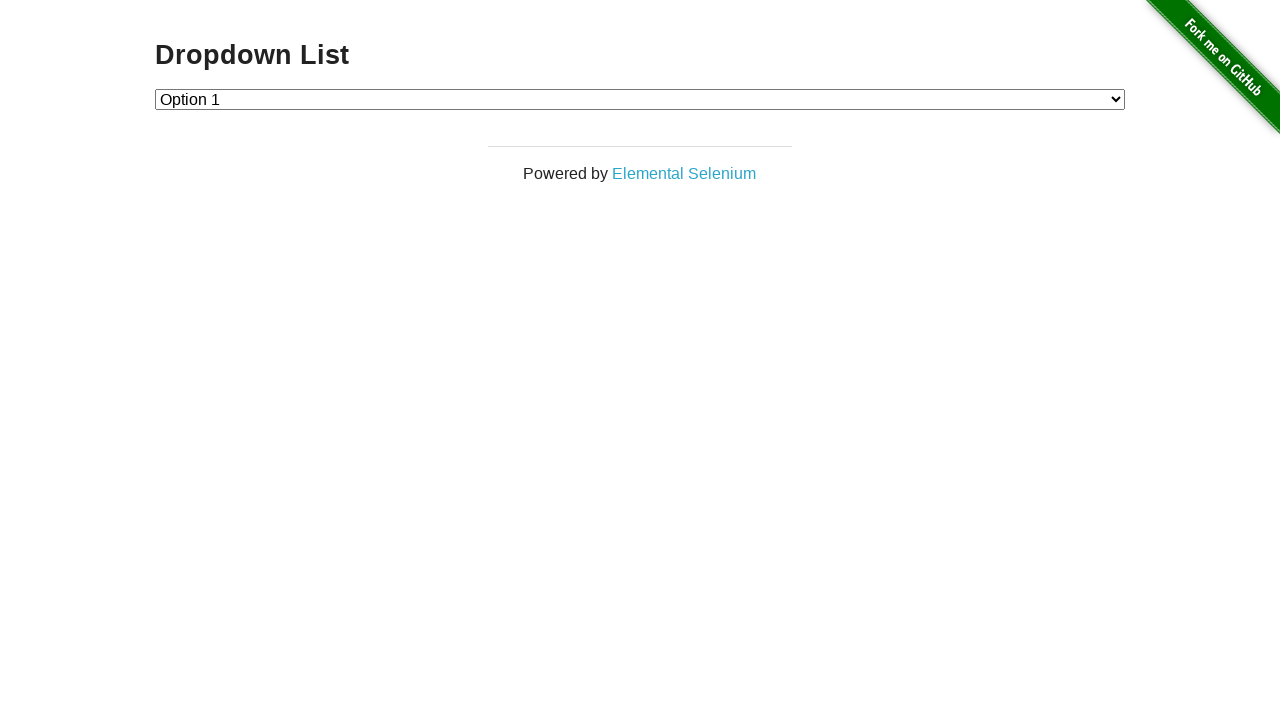

Verified that 'Option 1' is correctly selected
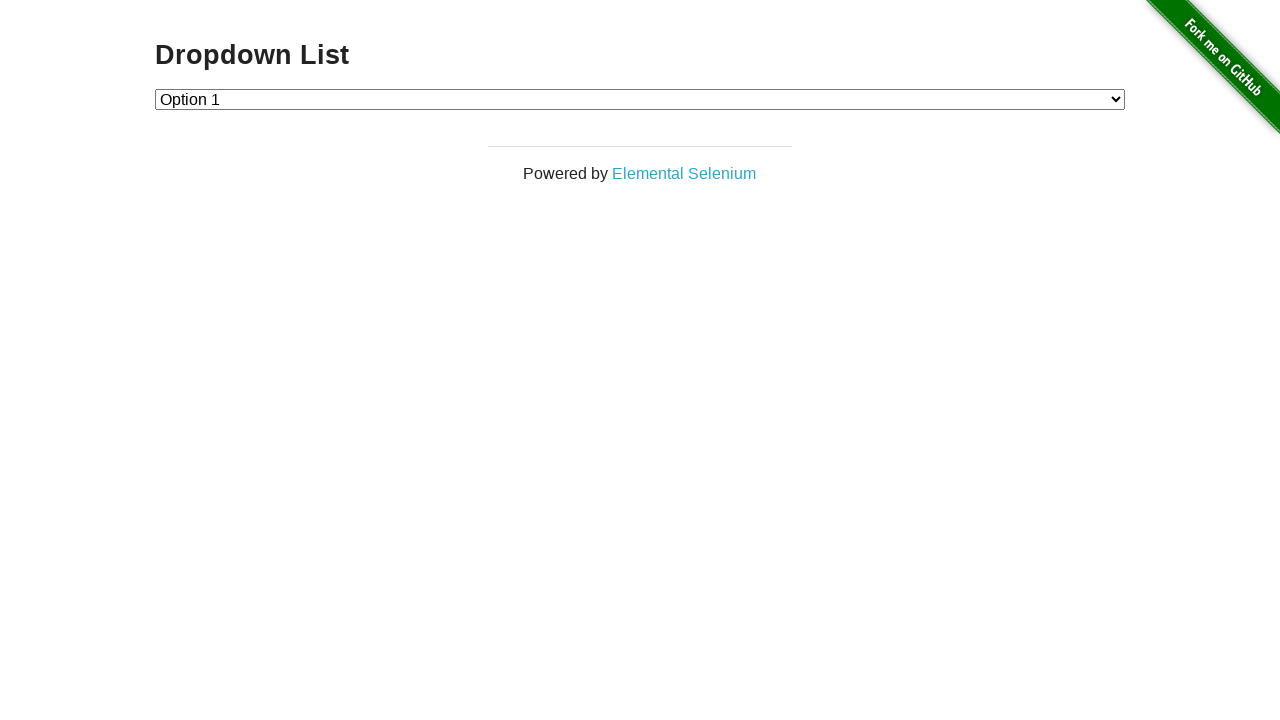

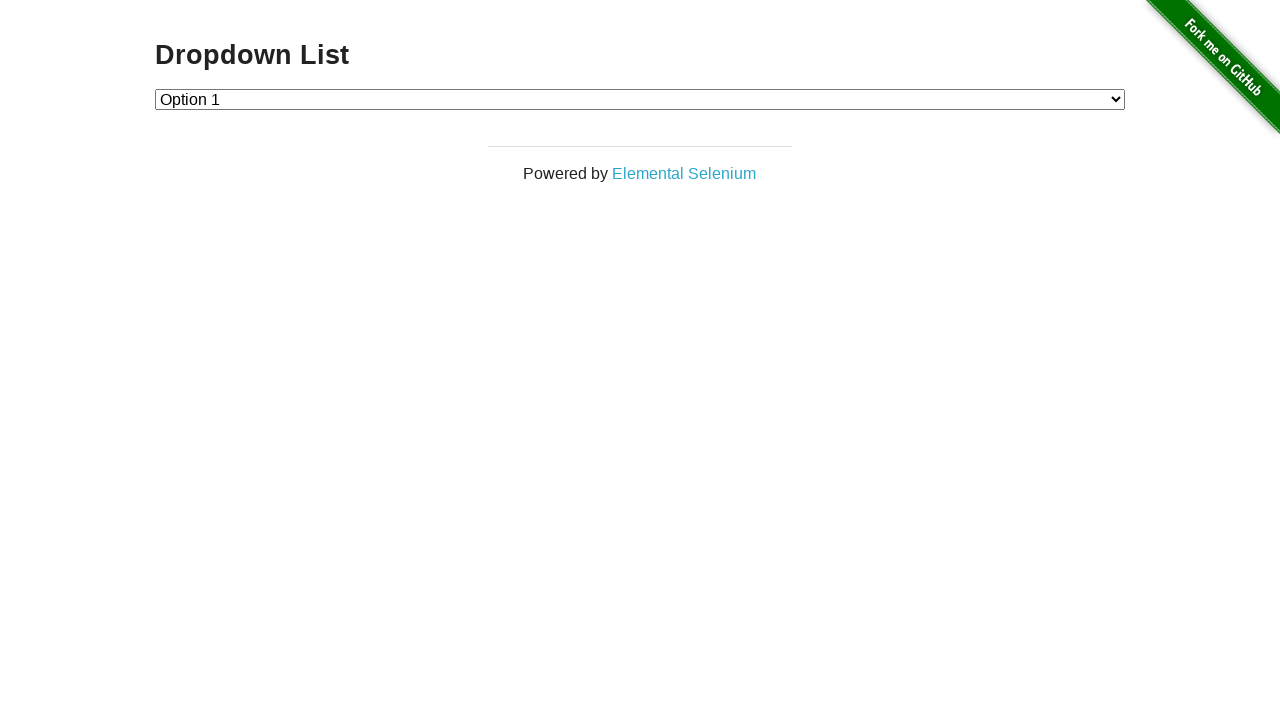